Tests handling a simple JavaScript alert by clicking a button that triggers an alert and accepting it

Starting URL: https://demoqa.com/alerts

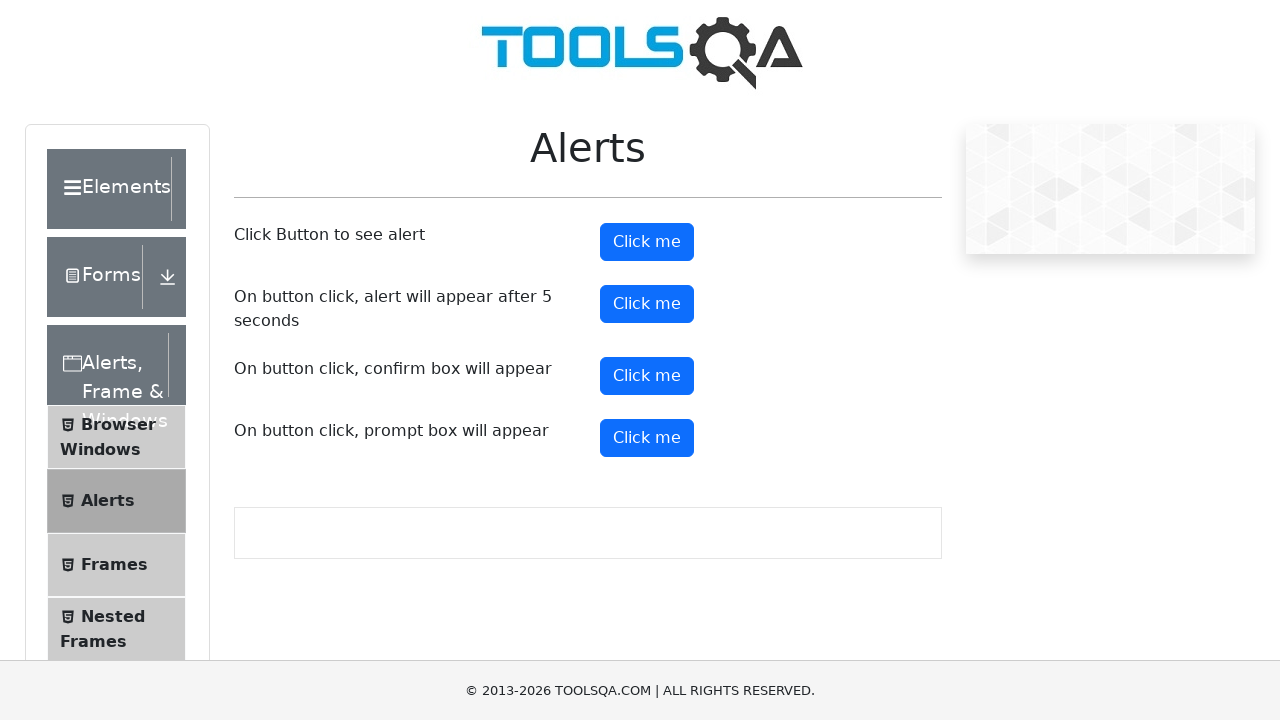

Clicked alert button to trigger simple JavaScript alert at (647, 242) on #alertButton
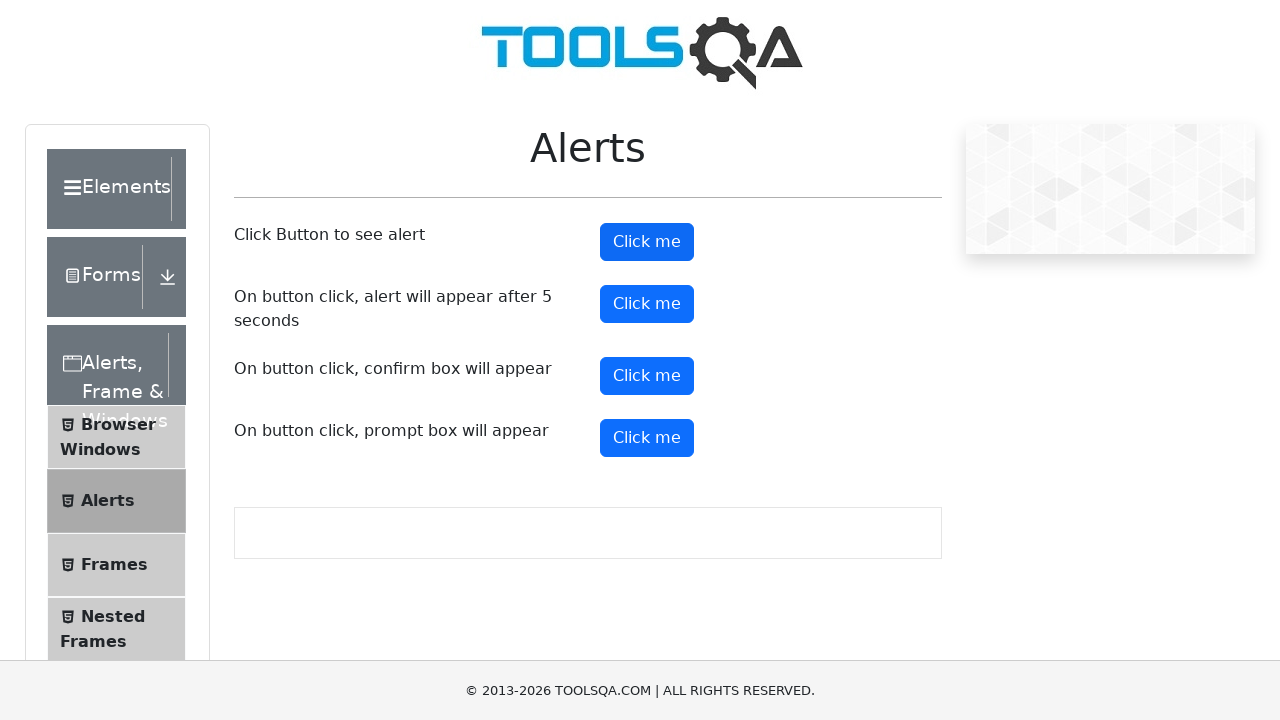

Set up dialog handler to accept alerts
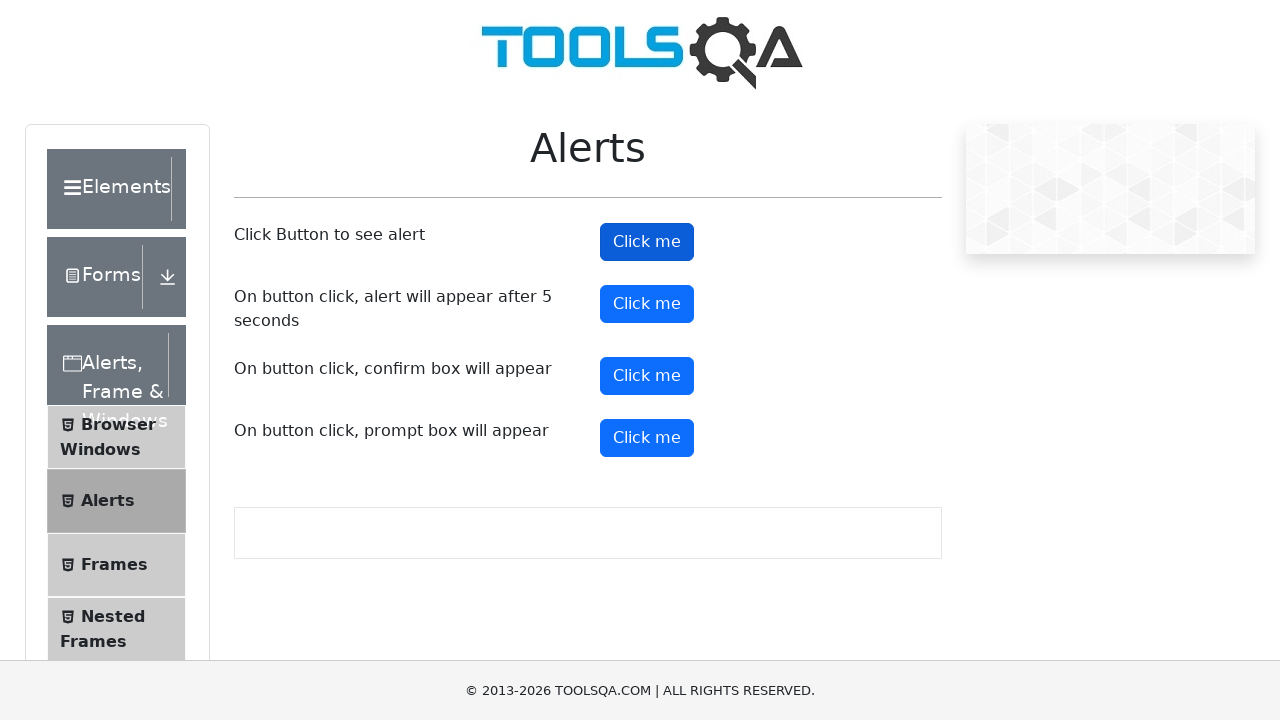

Clicked alert button again and accepted the alert at (647, 242) on #alertButton
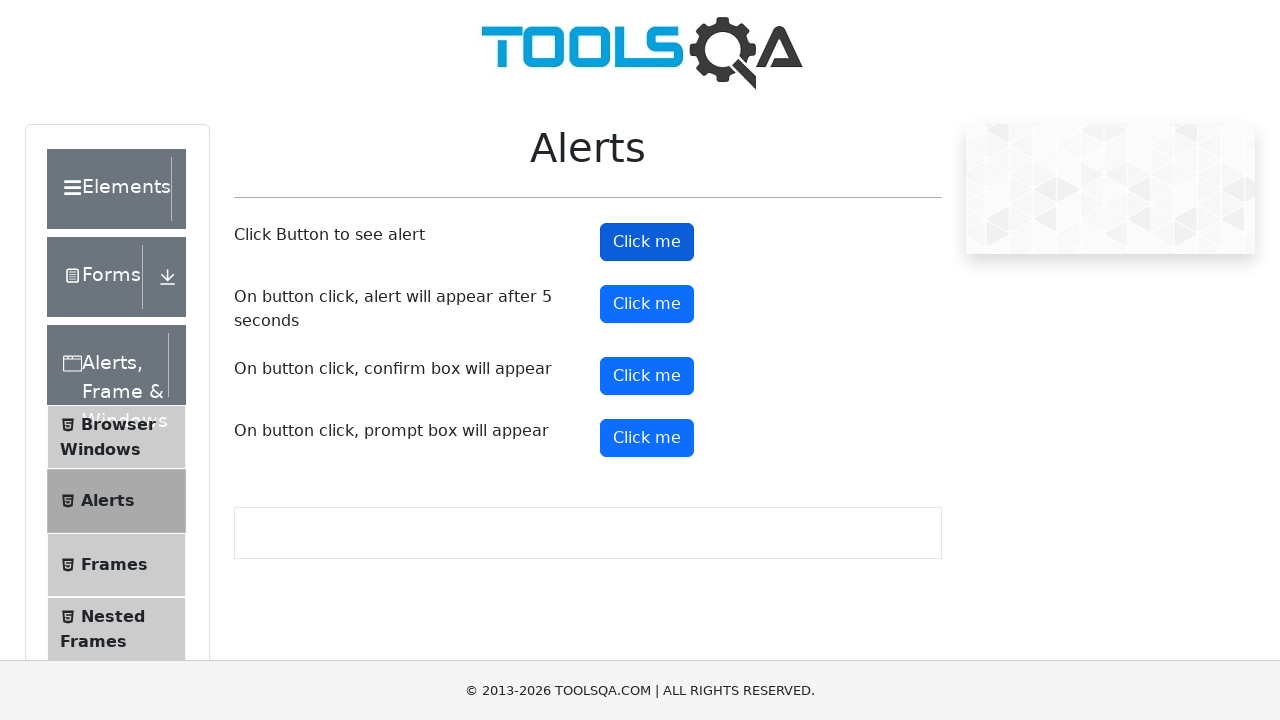

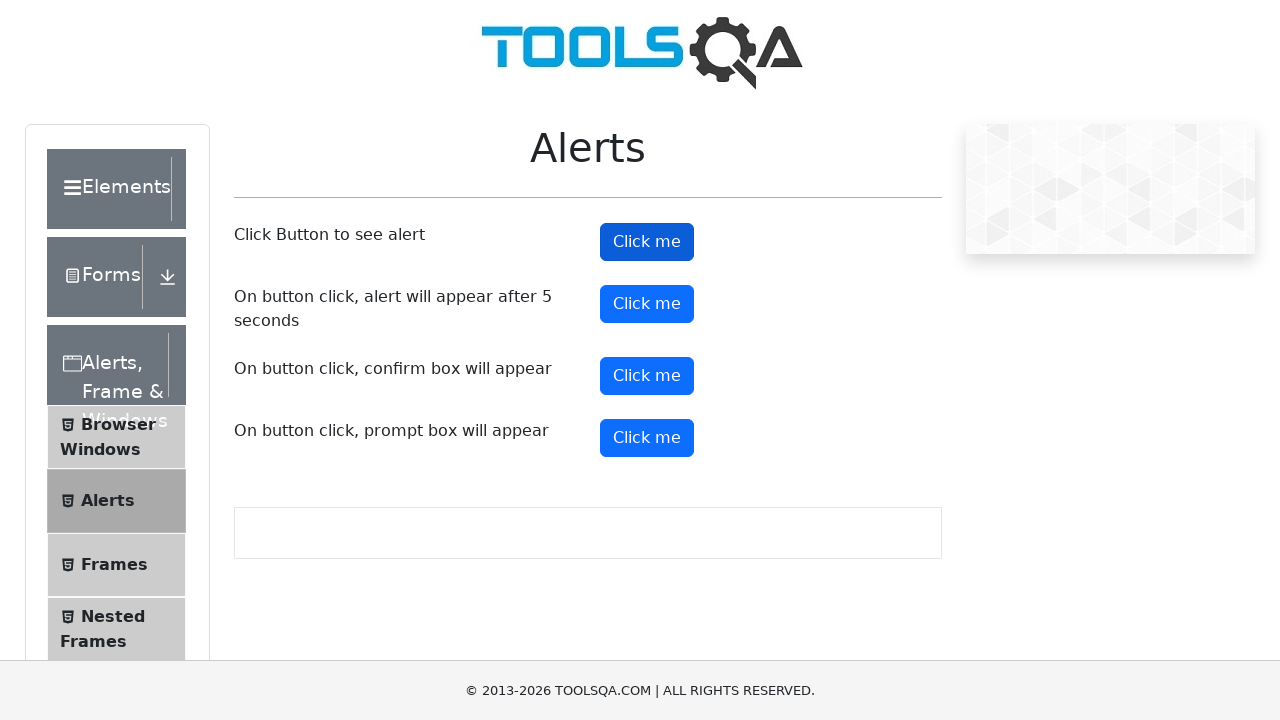